Verifies all static text content displayed on the alerts page including header and instructional text for each alert type

Starting URL: https://demoqa.com/alerts

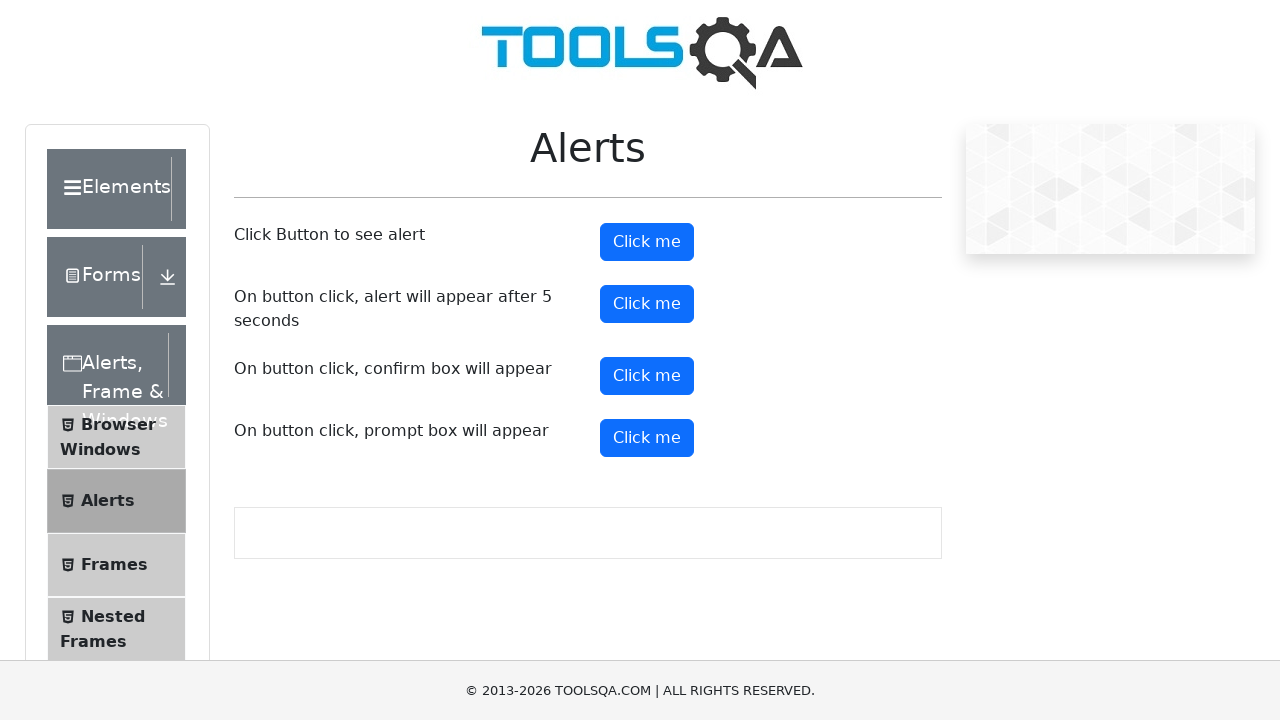

Navigated to alerts page at https://demoqa.com/alerts
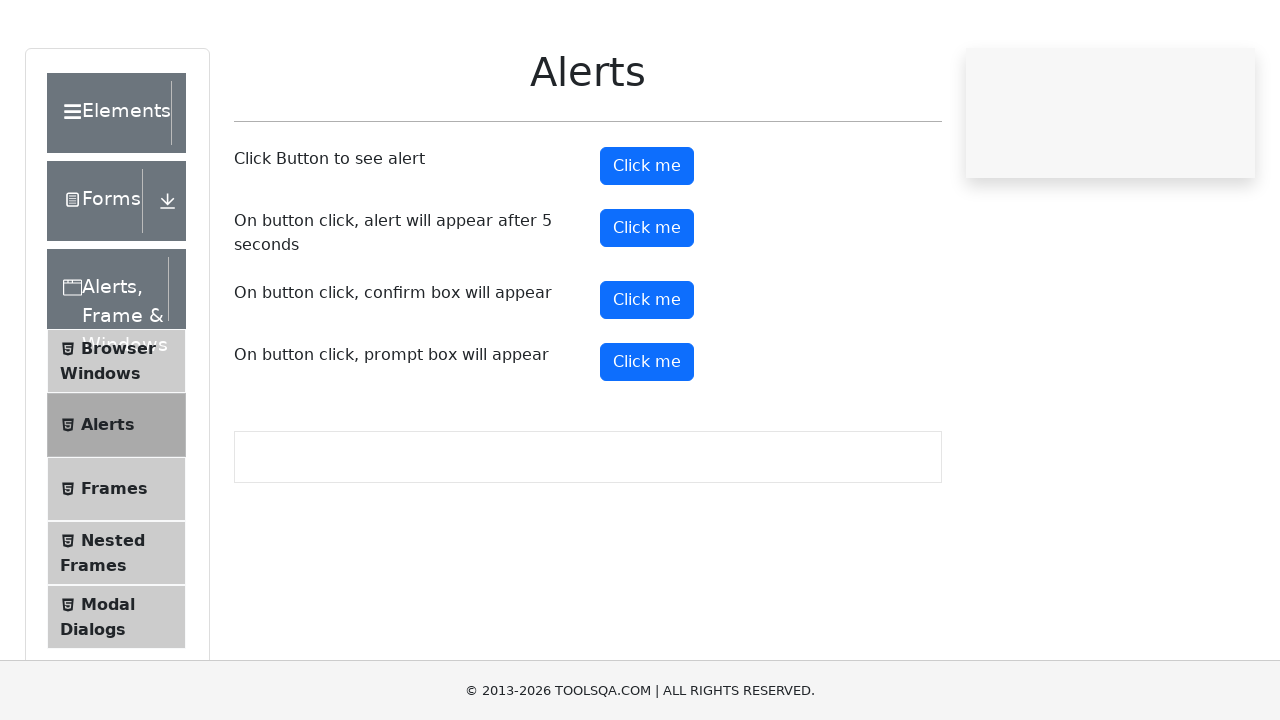

Waited for header element to load
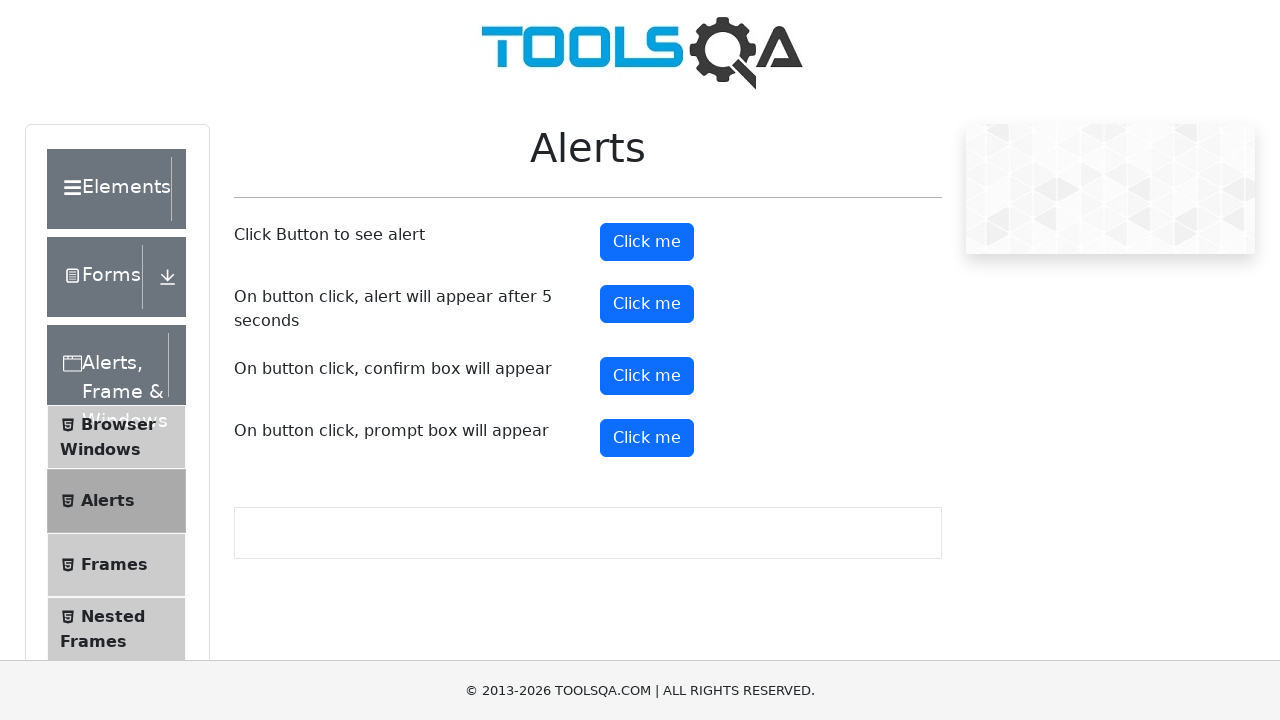

Retrieved header text: 'Alerts'
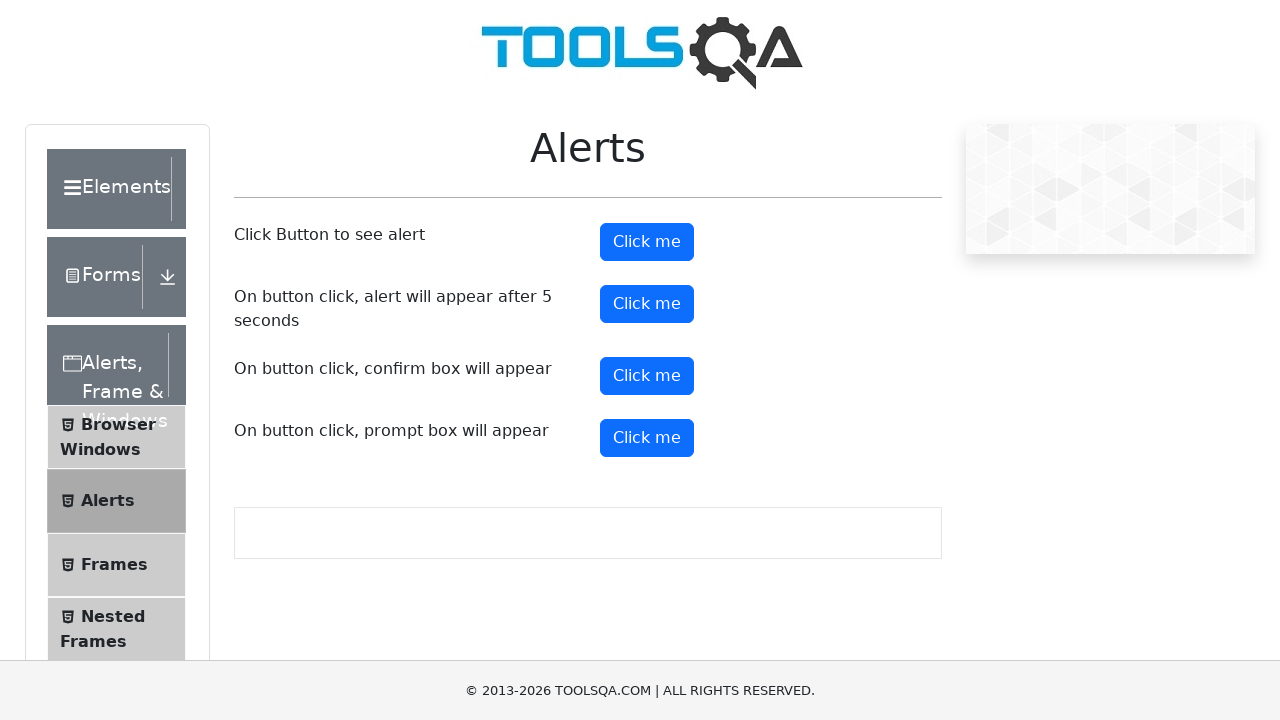

Verified header text is 'Alerts'
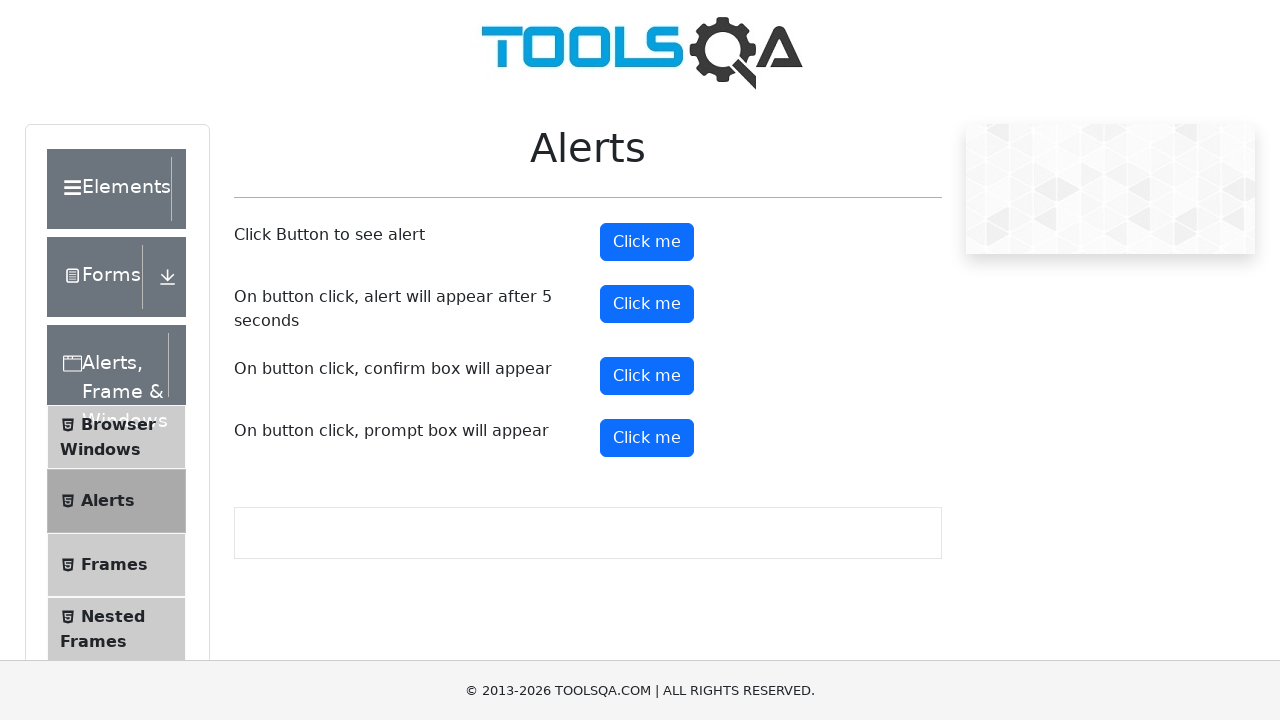

Waited for alert button element to load
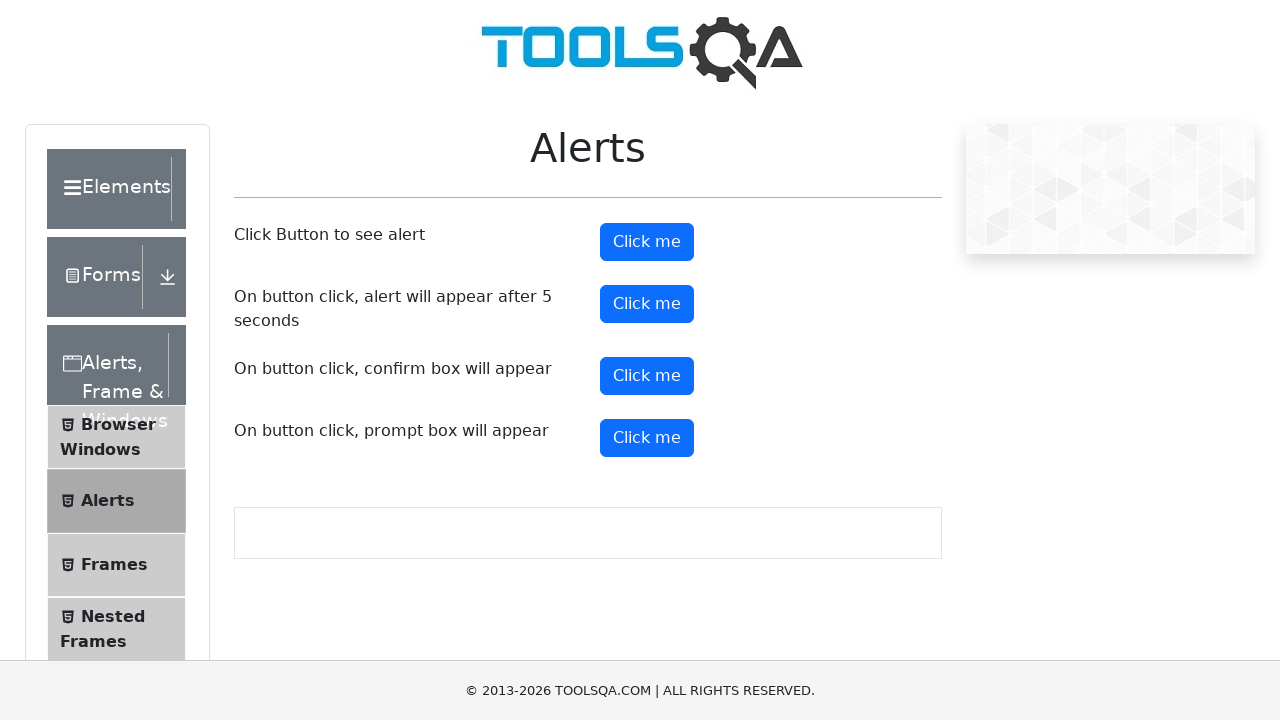

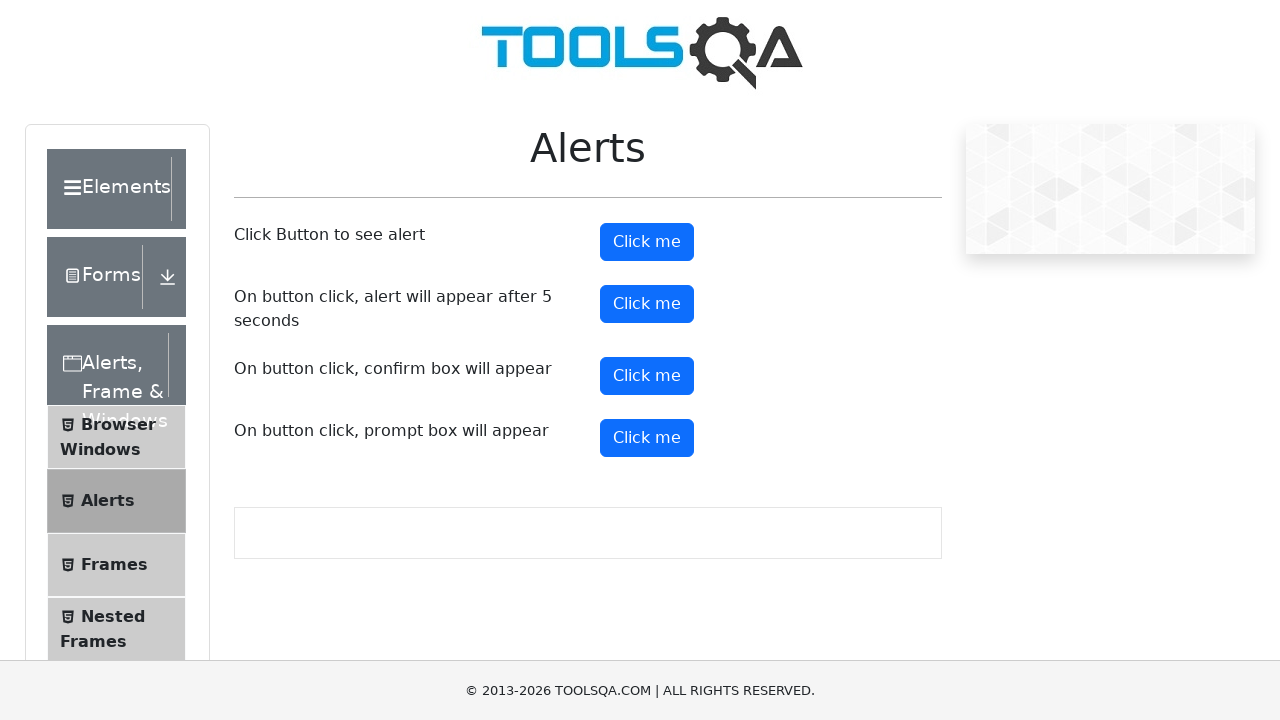